Navigates to the Sauce Demo website and maximizes the browser window to verify the page loads correctly.

Starting URL: https://www.saucedemo.com/

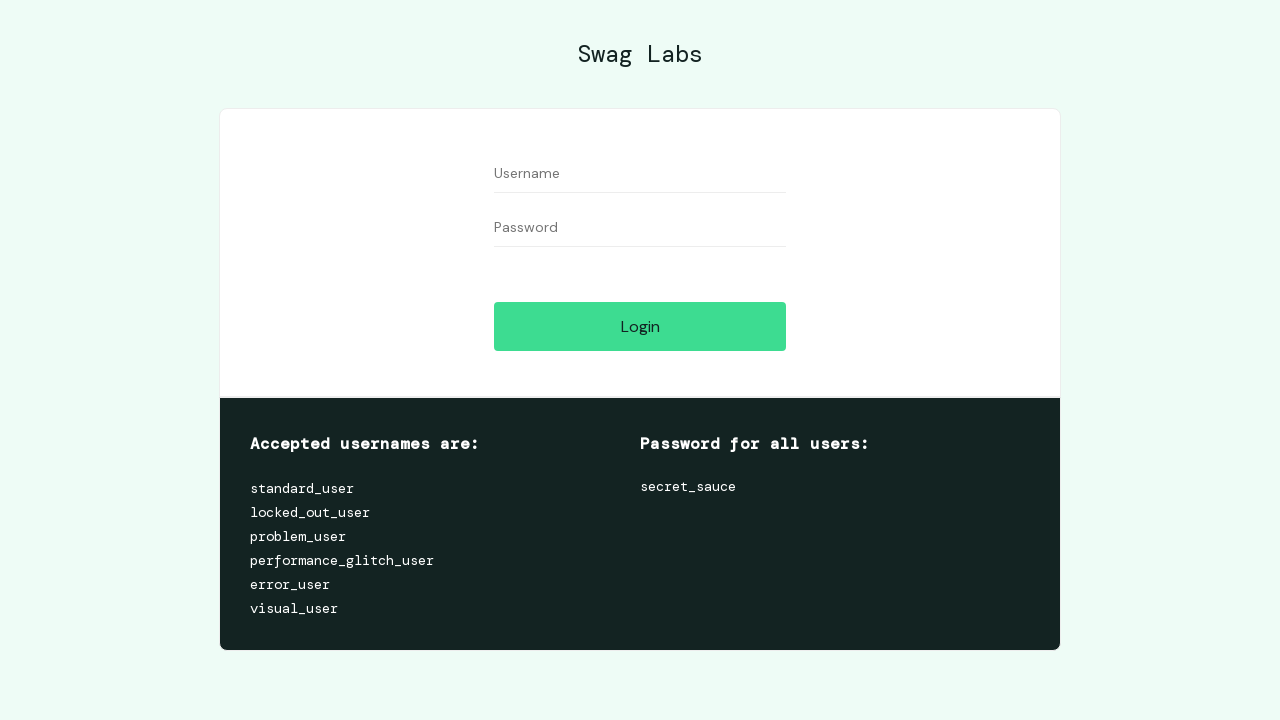

Set viewport size to 1920x1080
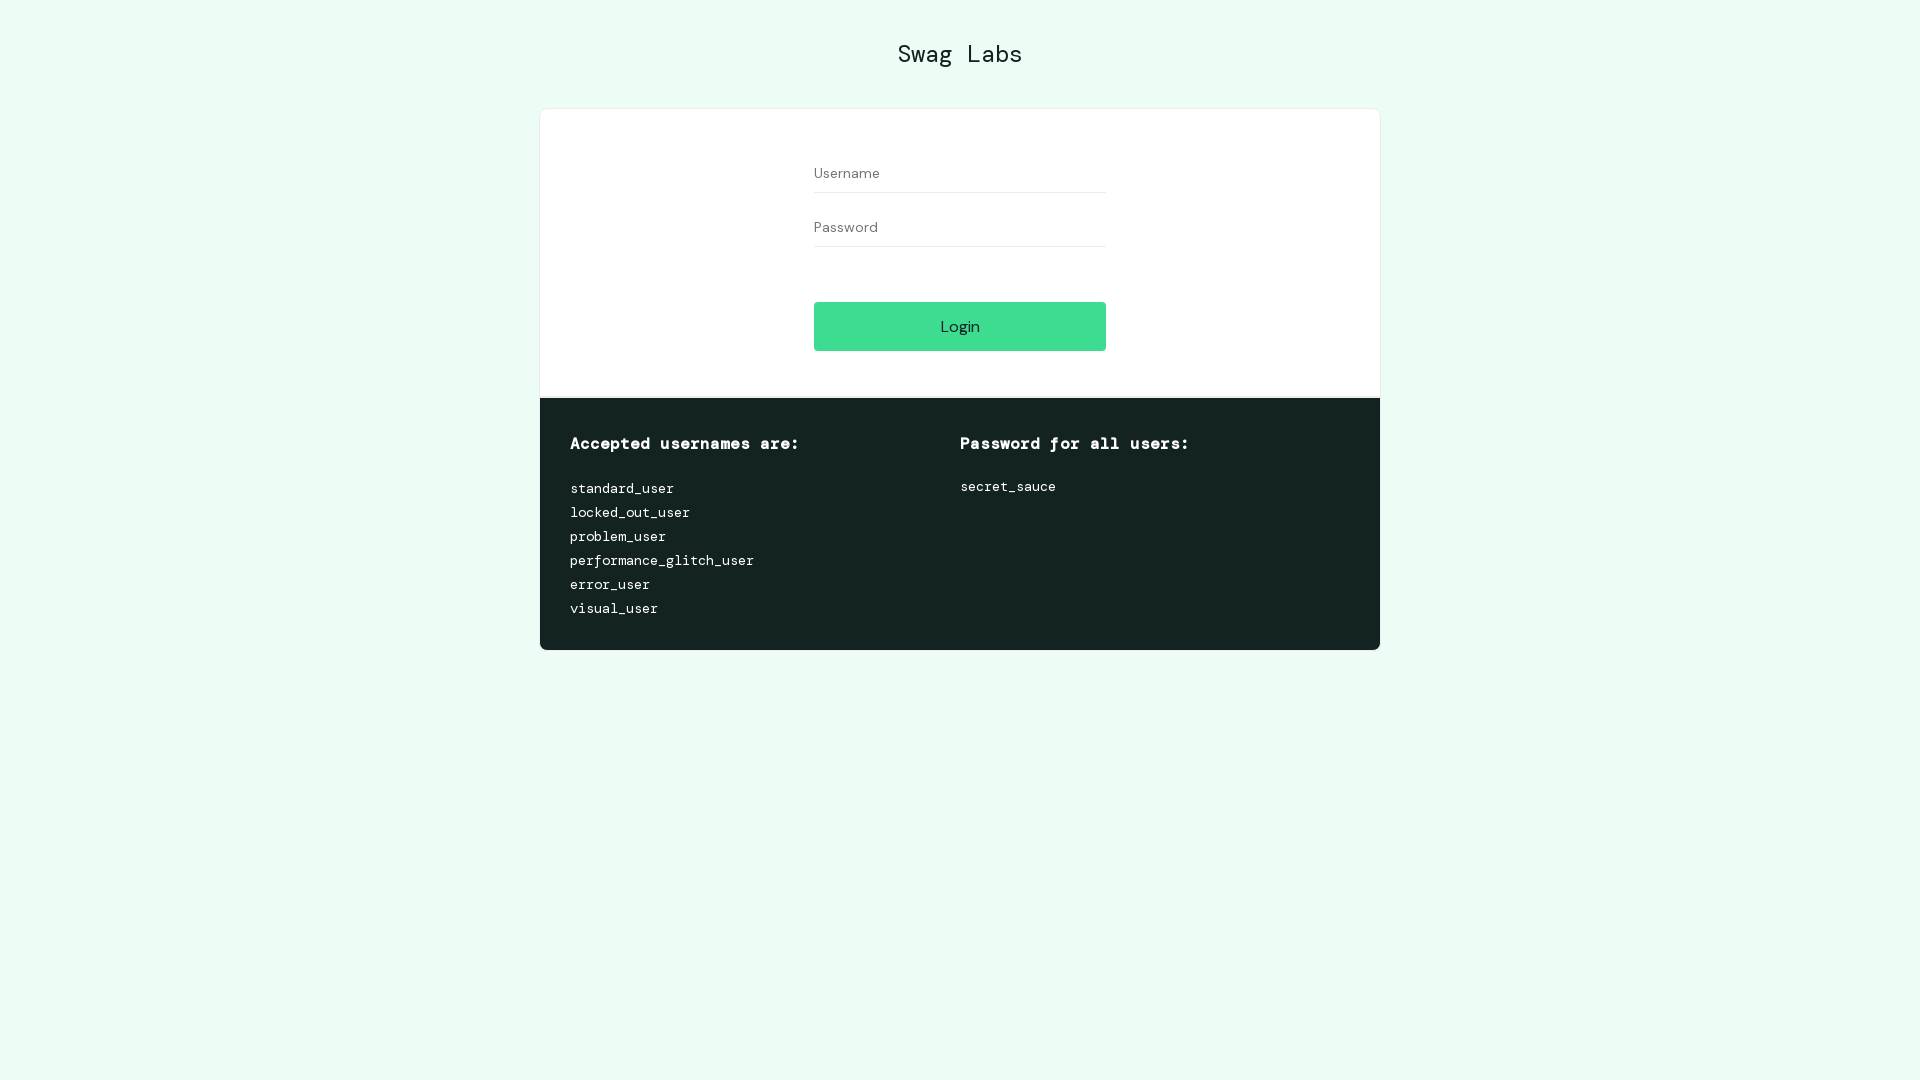

Page reached domcontentloaded state
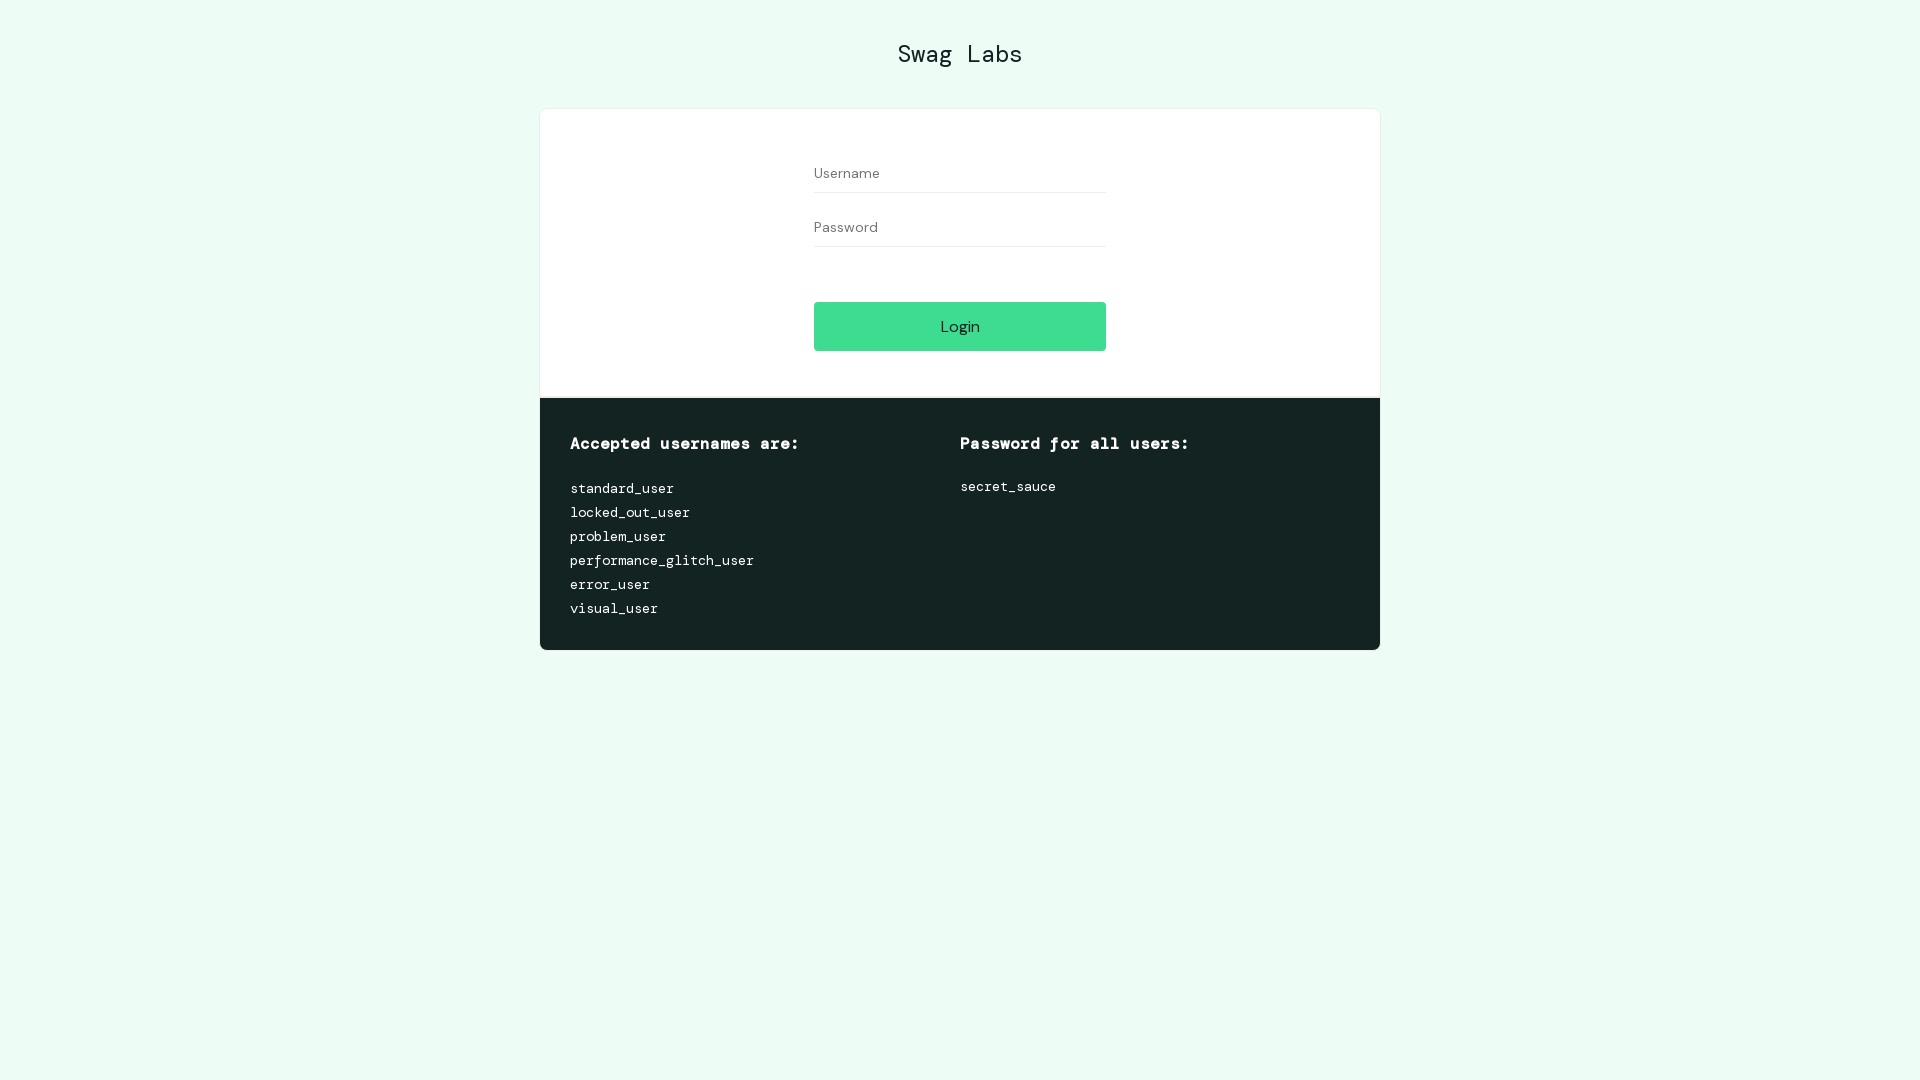

Login button appeared on Sauce Demo page
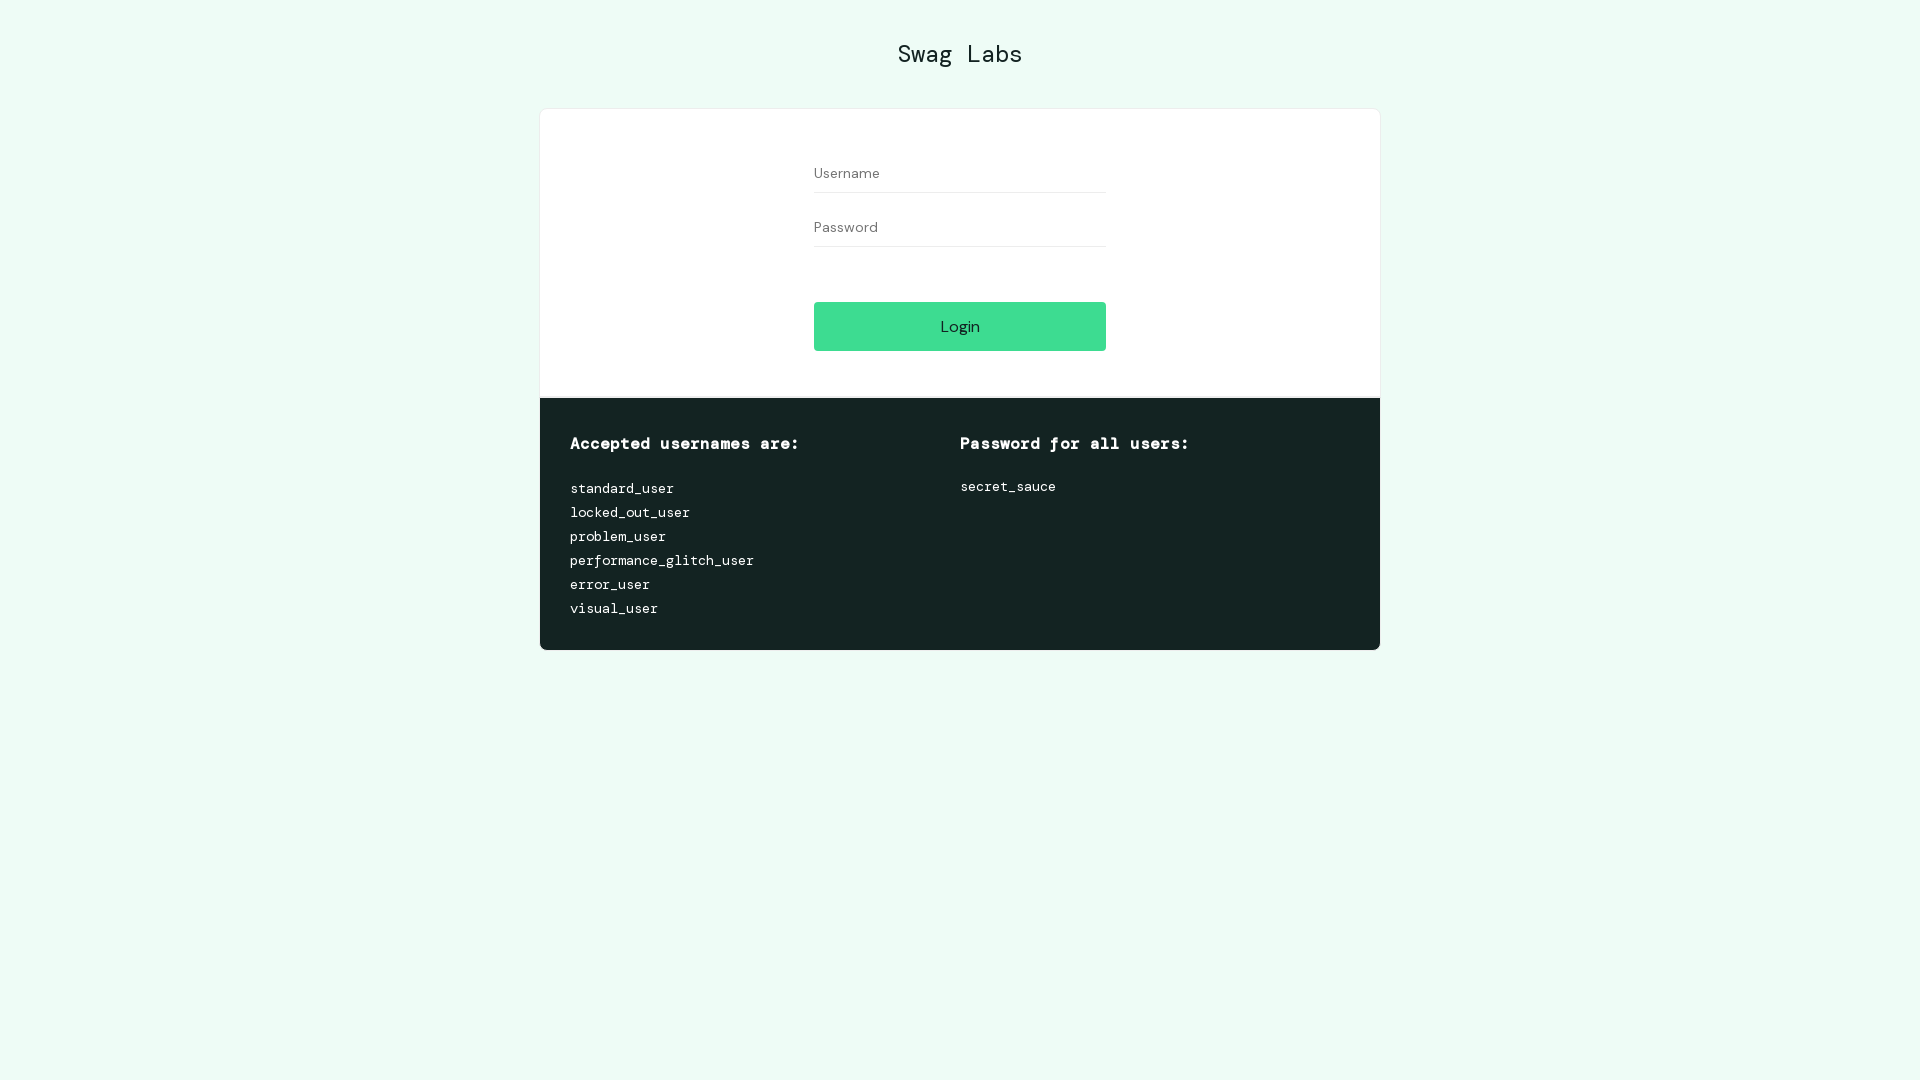

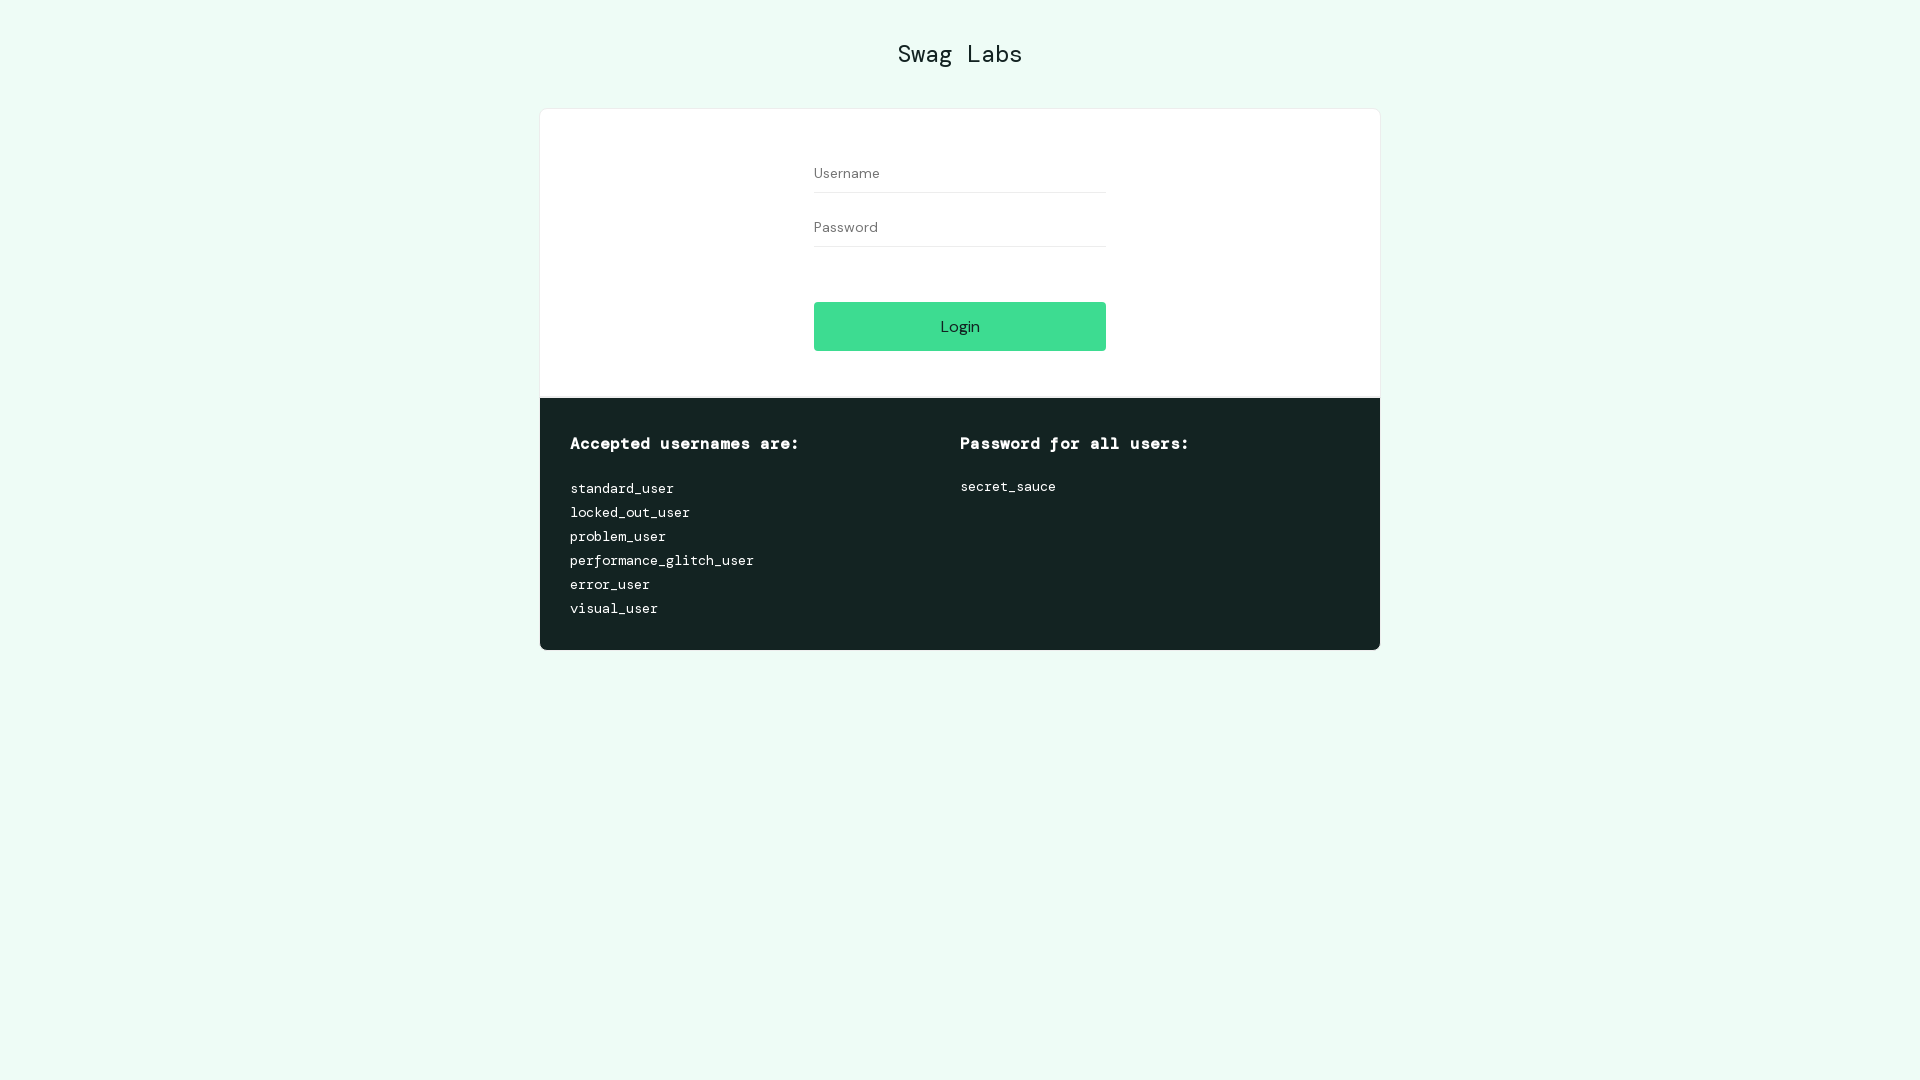